Tests JavaScript alert handling by clicking a button that triggers an alert and then accepting it

Starting URL: https://demoqa.com/alerts

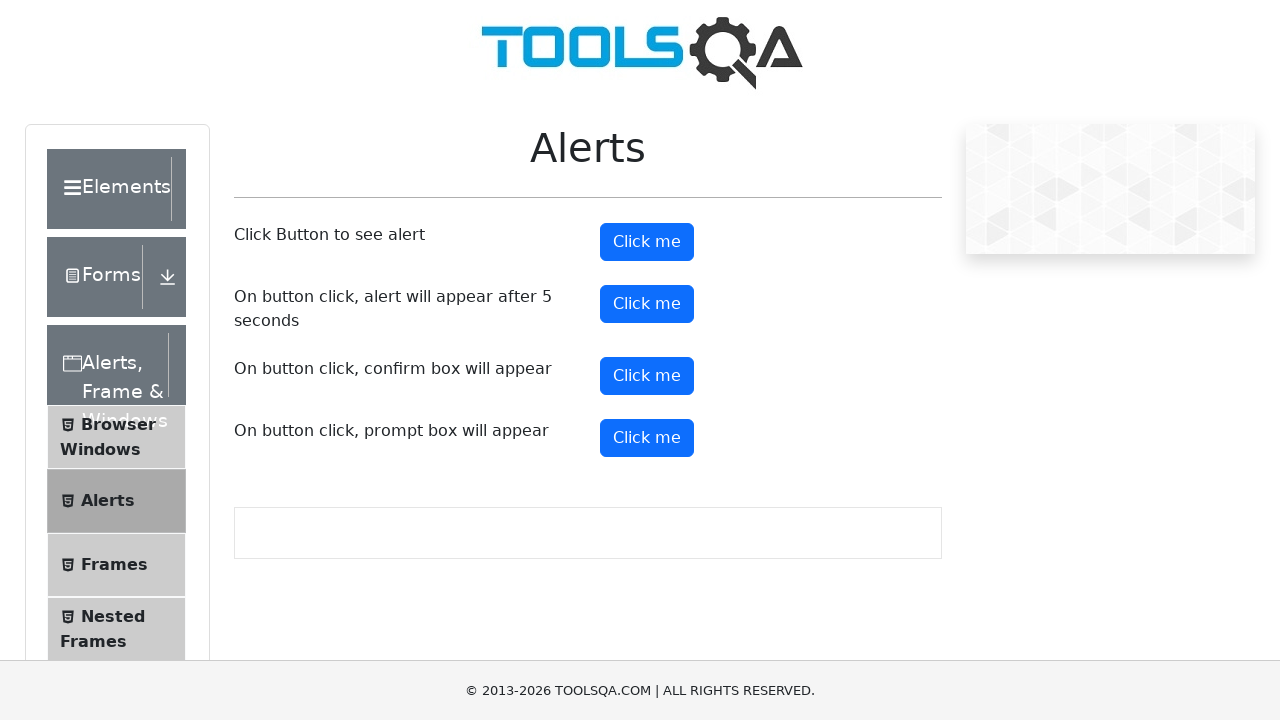

Clicked alert button to trigger JavaScript alert at (647, 242) on button#alertButton
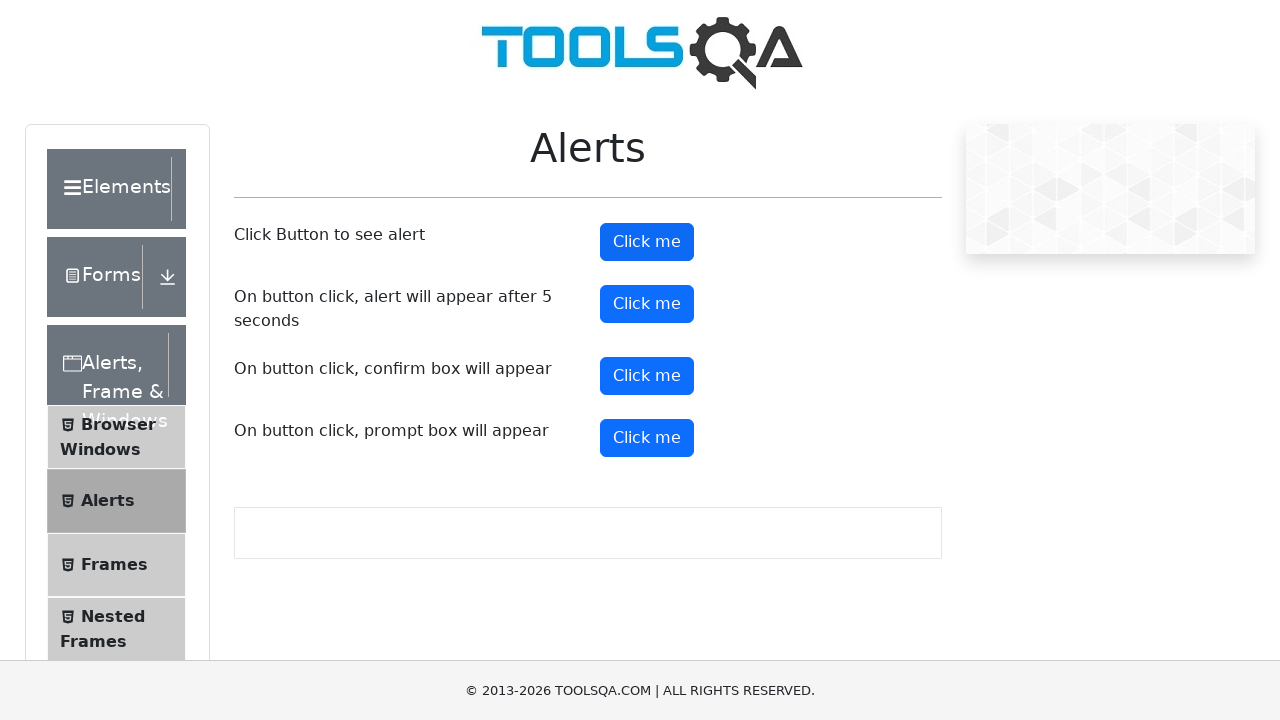

Set up dialog handler to accept alert popup
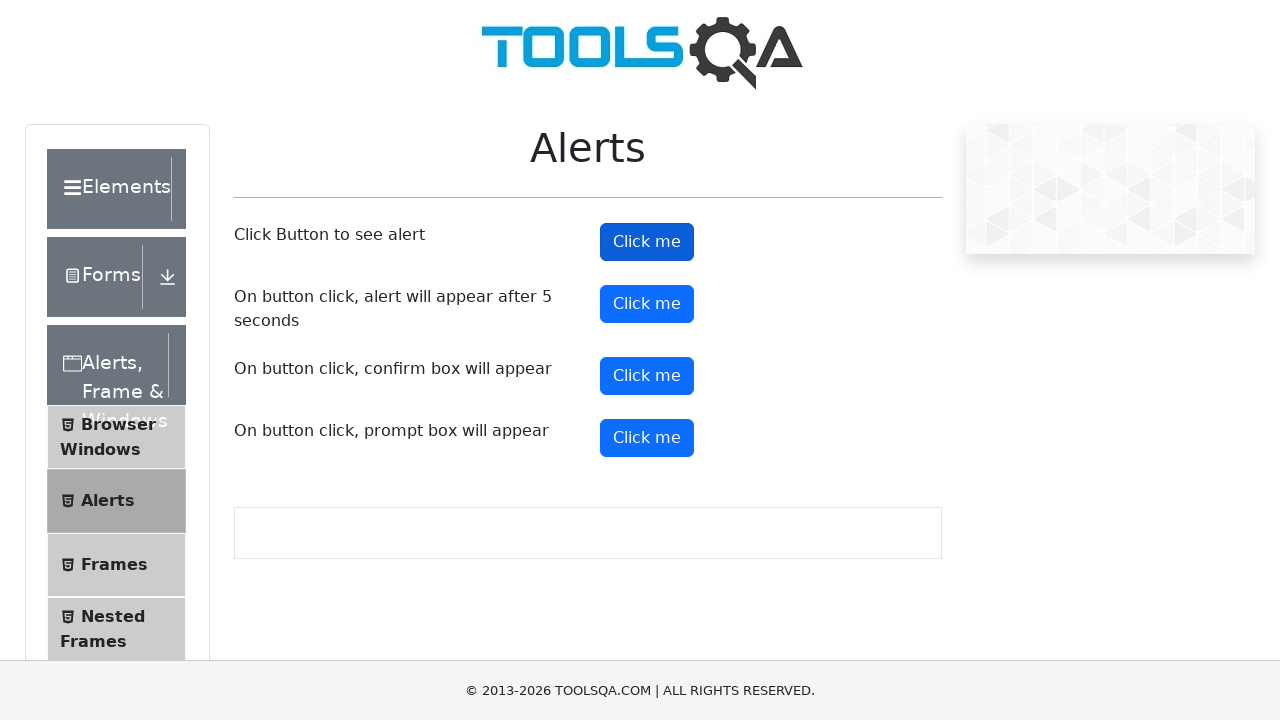

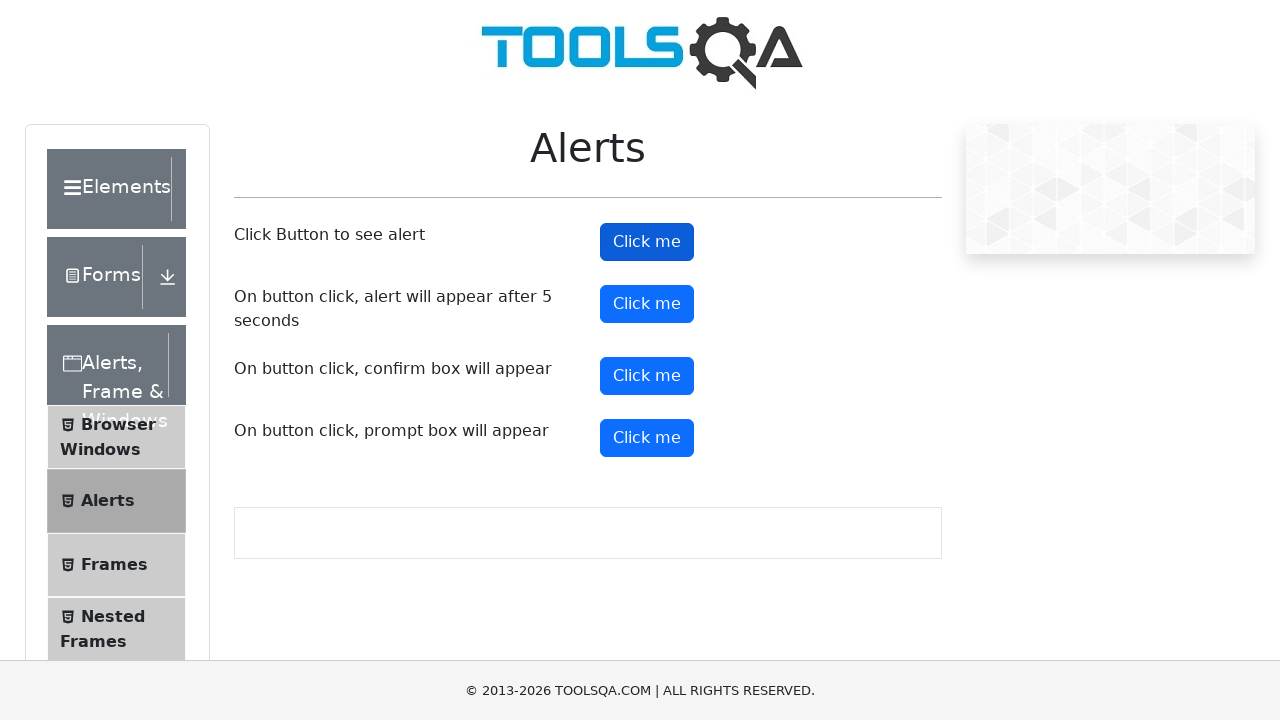